Tests marking all items as completed using the toggle all checkbox

Starting URL: https://demo.playwright.dev/todomvc

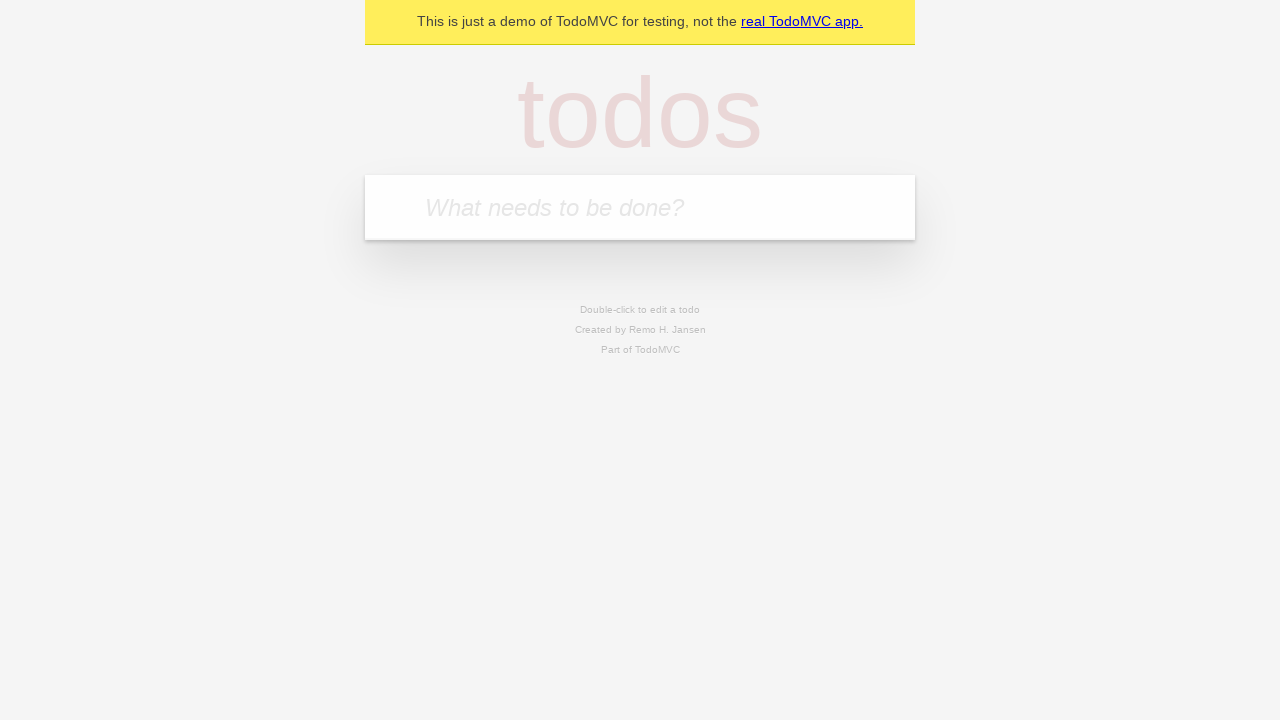

Filled todo input field with 'buy some cheese' on internal:attr=[placeholder="What needs to be done?"i]
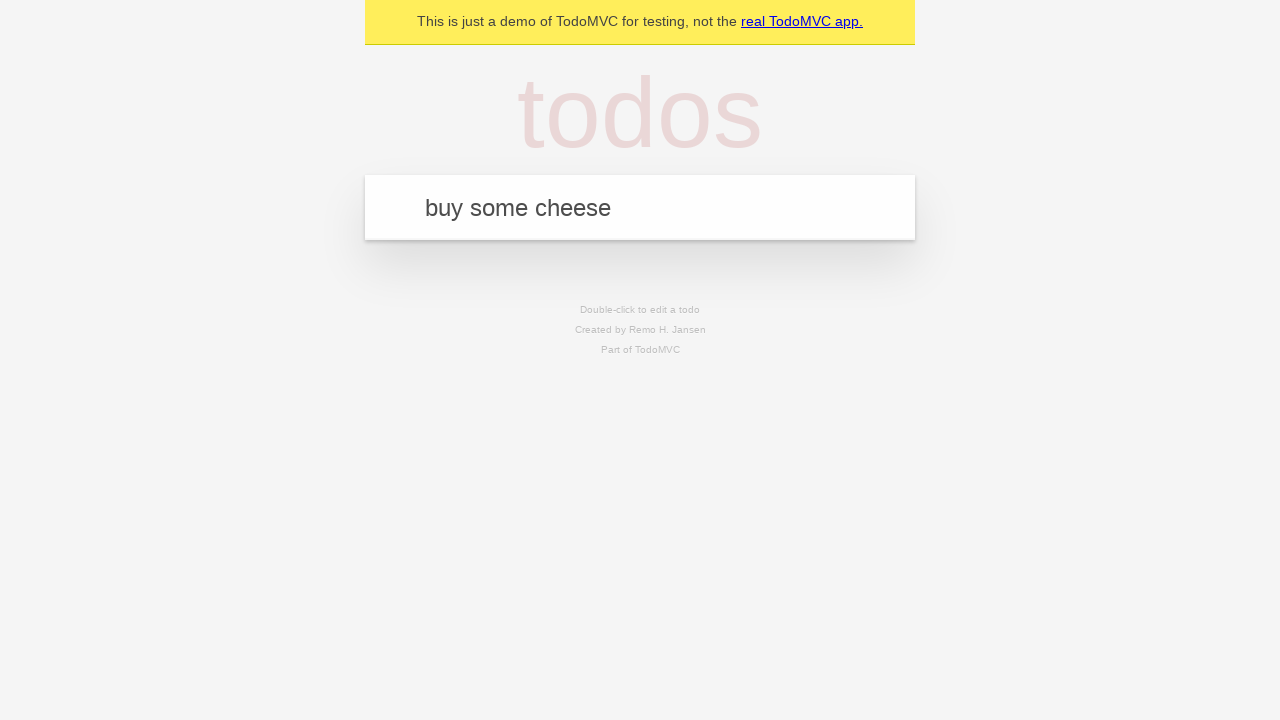

Pressed Enter to create todo 'buy some cheese' on internal:attr=[placeholder="What needs to be done?"i]
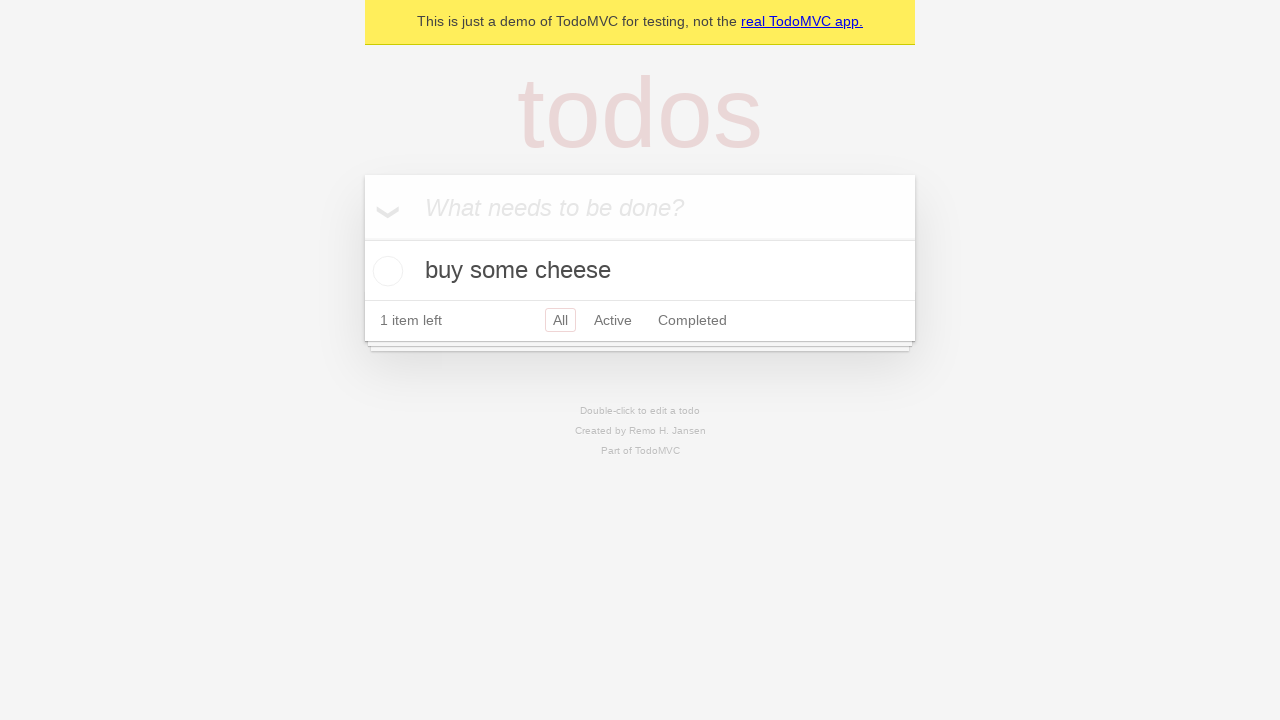

Filled todo input field with 'feed the cat' on internal:attr=[placeholder="What needs to be done?"i]
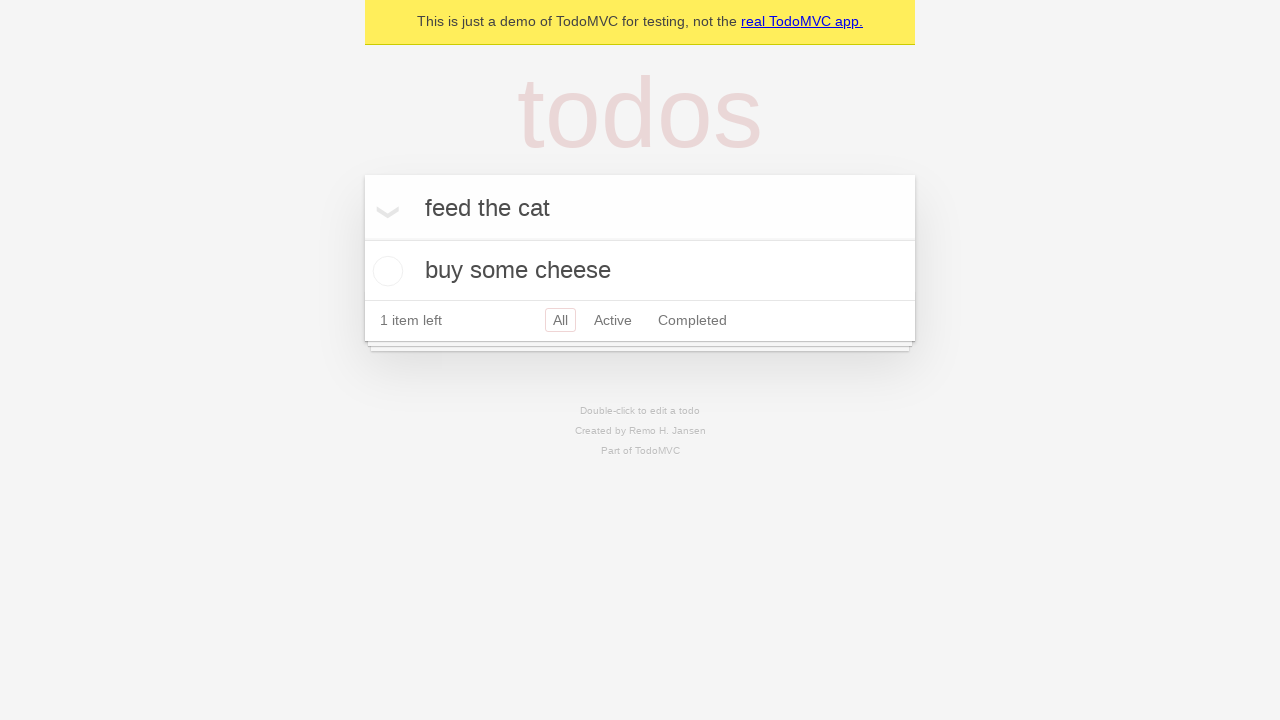

Pressed Enter to create todo 'feed the cat' on internal:attr=[placeholder="What needs to be done?"i]
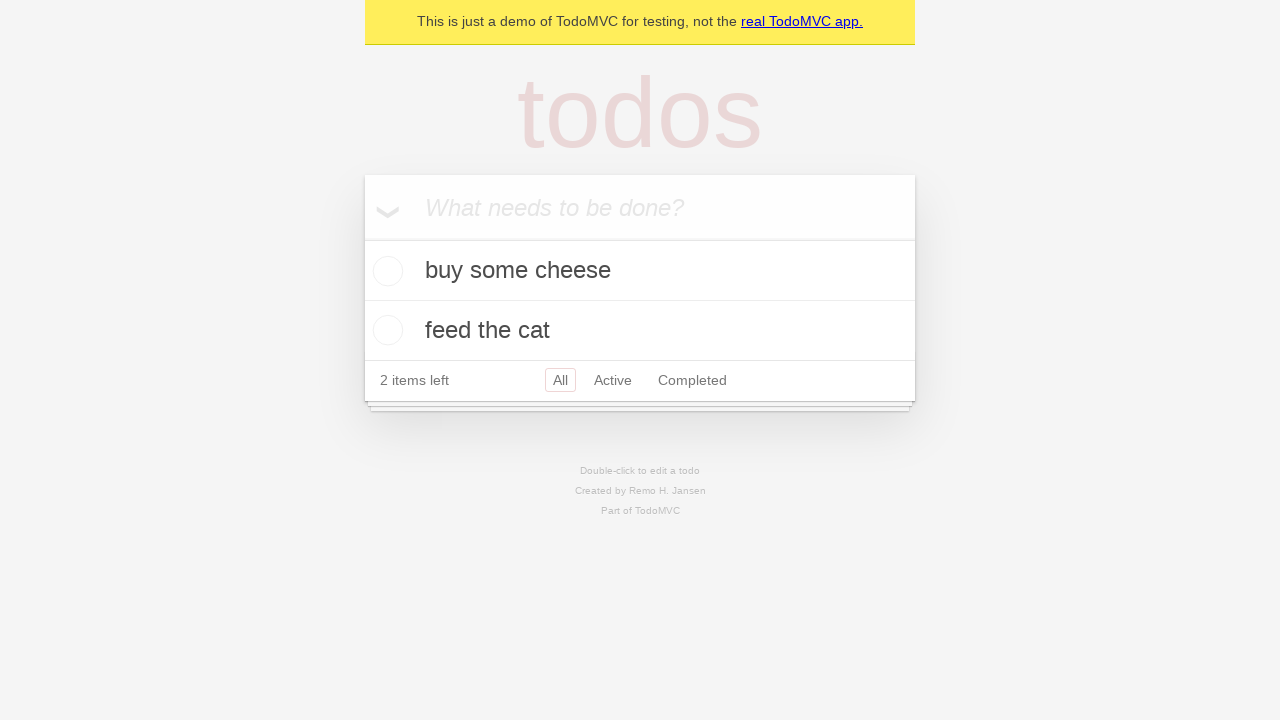

Filled todo input field with 'book a doctors appointment' on internal:attr=[placeholder="What needs to be done?"i]
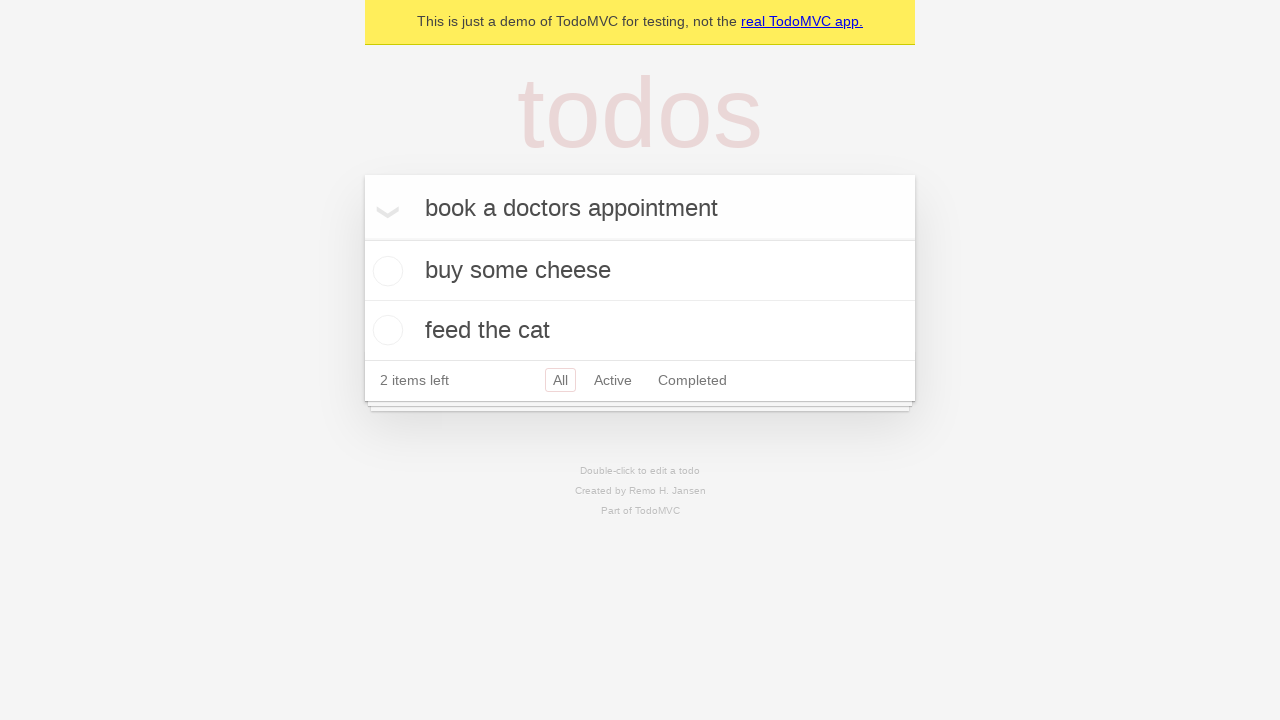

Pressed Enter to create todo 'book a doctors appointment' on internal:attr=[placeholder="What needs to be done?"i]
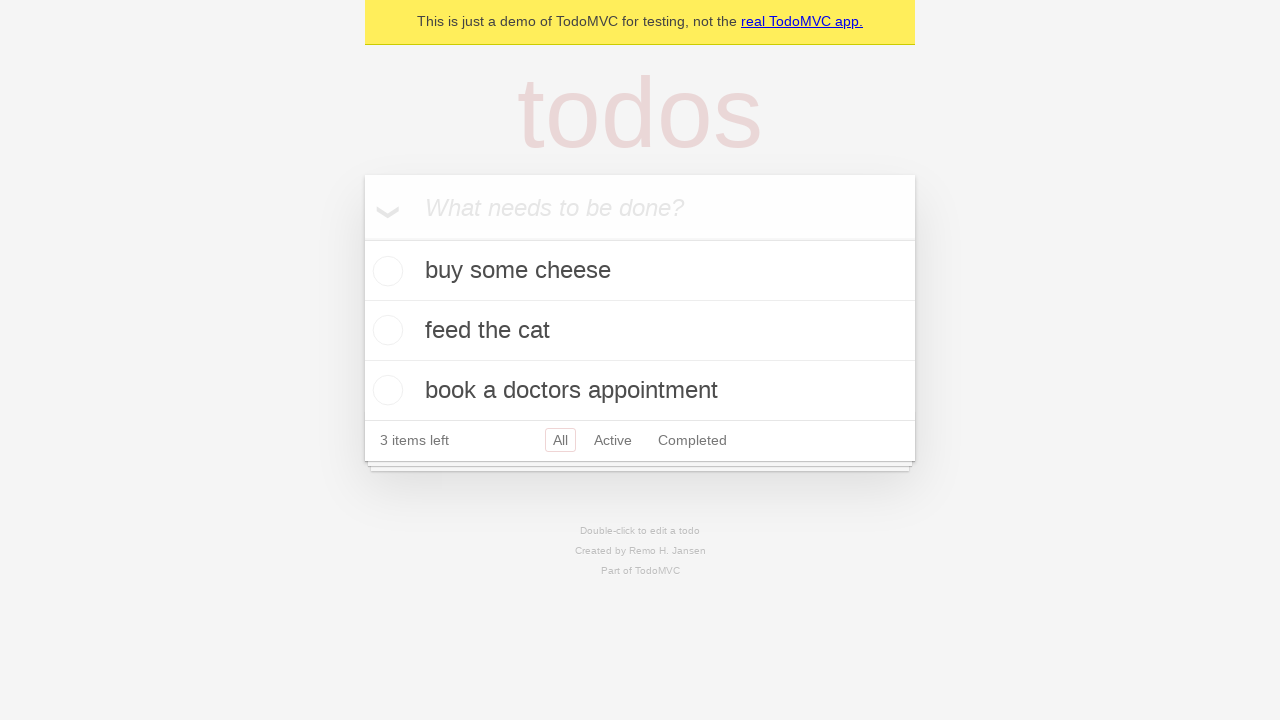

Waited for all 3 todos to appear
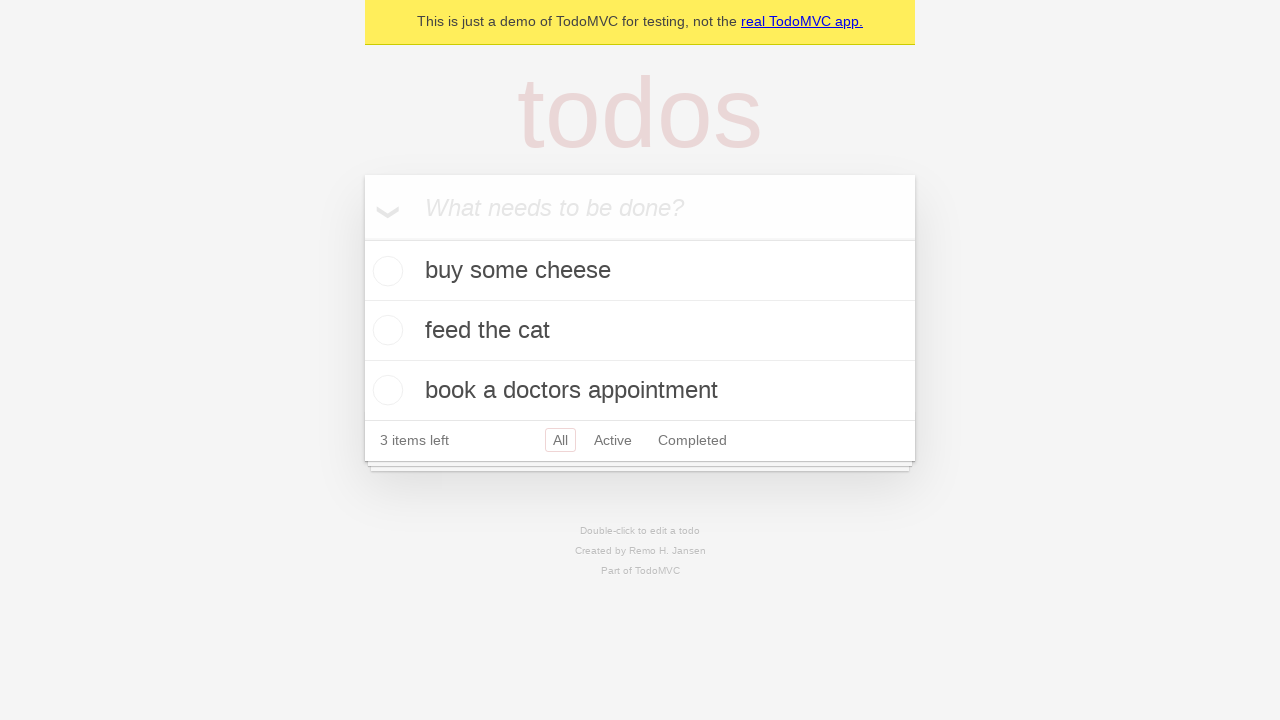

Clicked toggle all checkbox to mark all items as completed at (362, 238) on internal:label="Mark all as complete"i
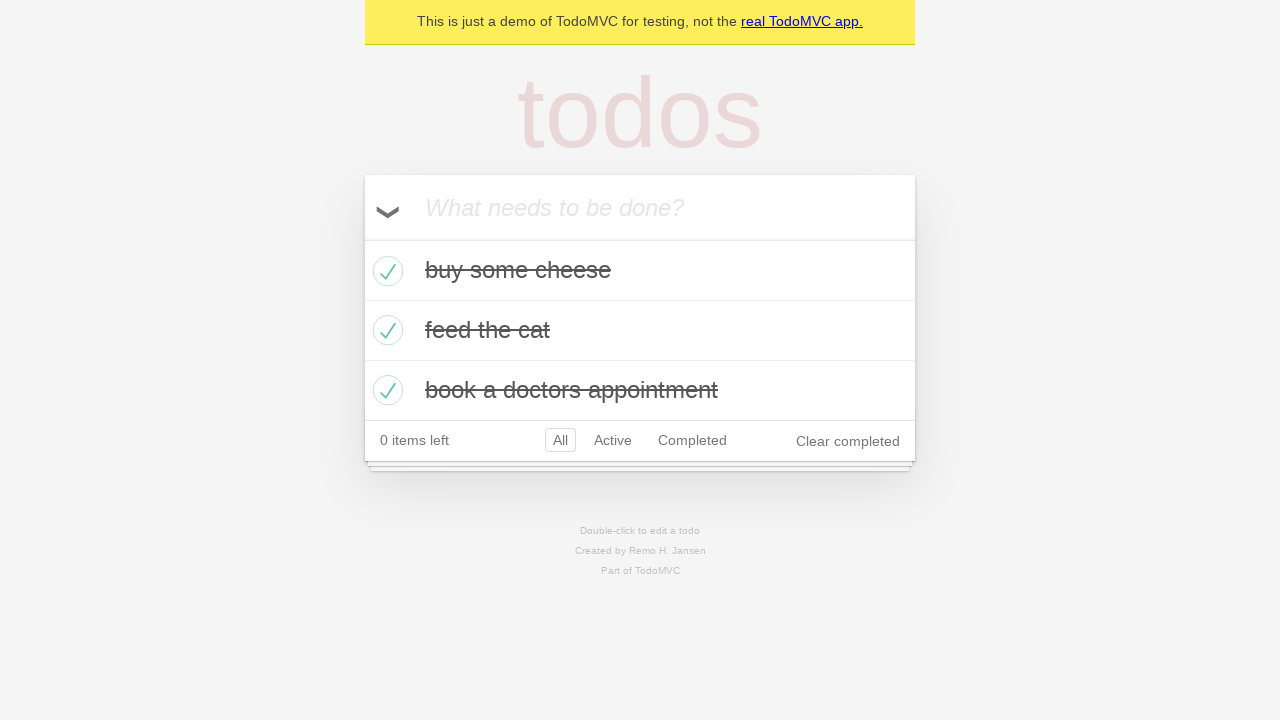

Verified all todos are marked as completed
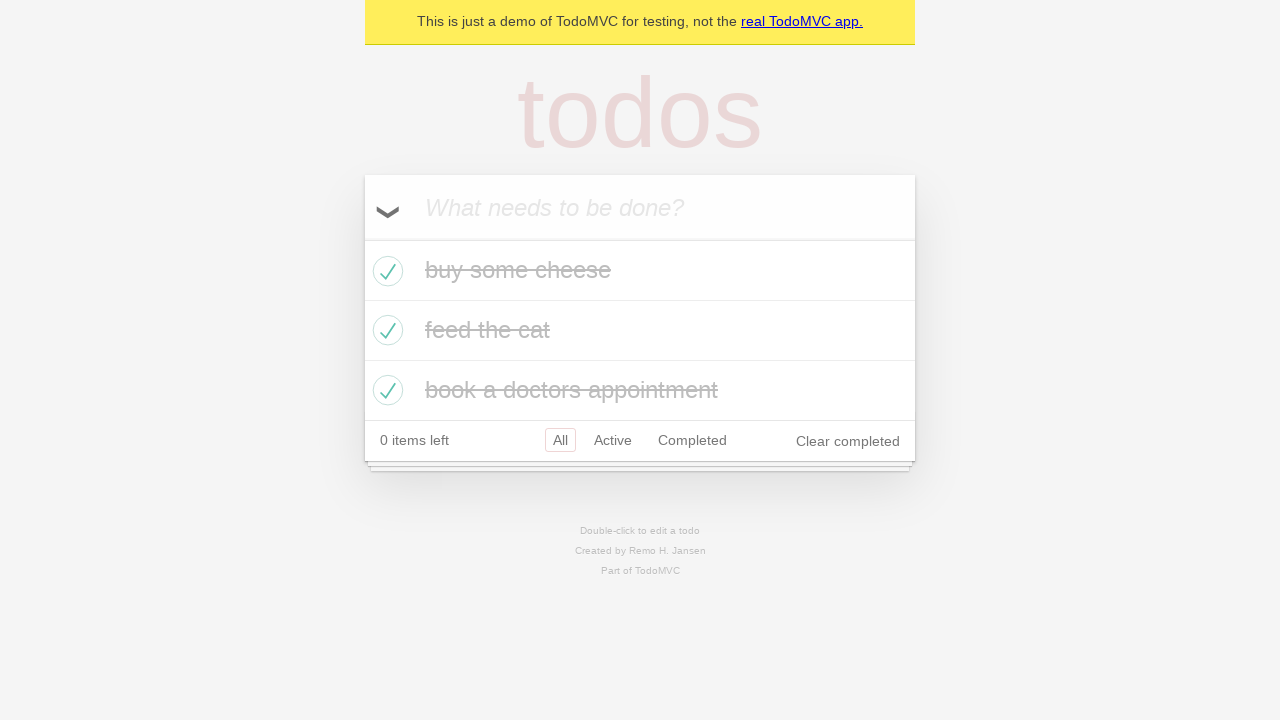

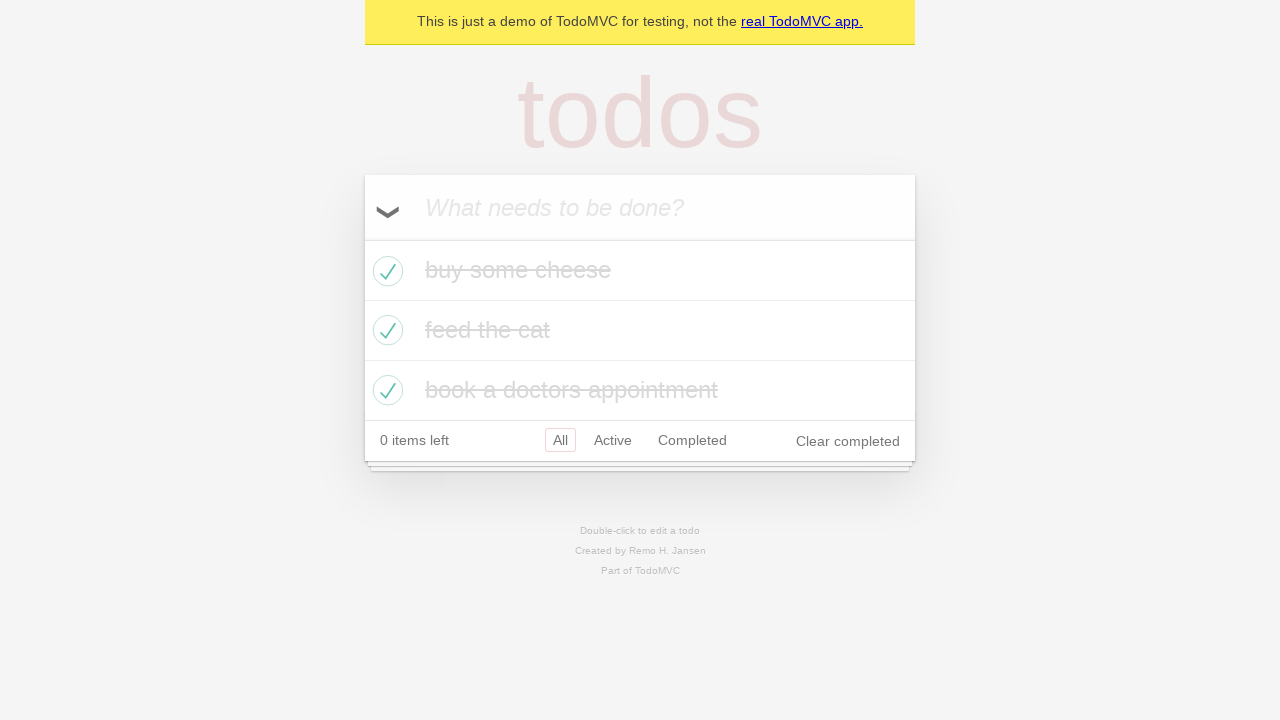